Navigates to Zoomcar homepage, refreshes the page, and verifies that a specific element (likely a promotional image or banner) is present on the home page.

Starting URL: https://www.zoomcar.com/

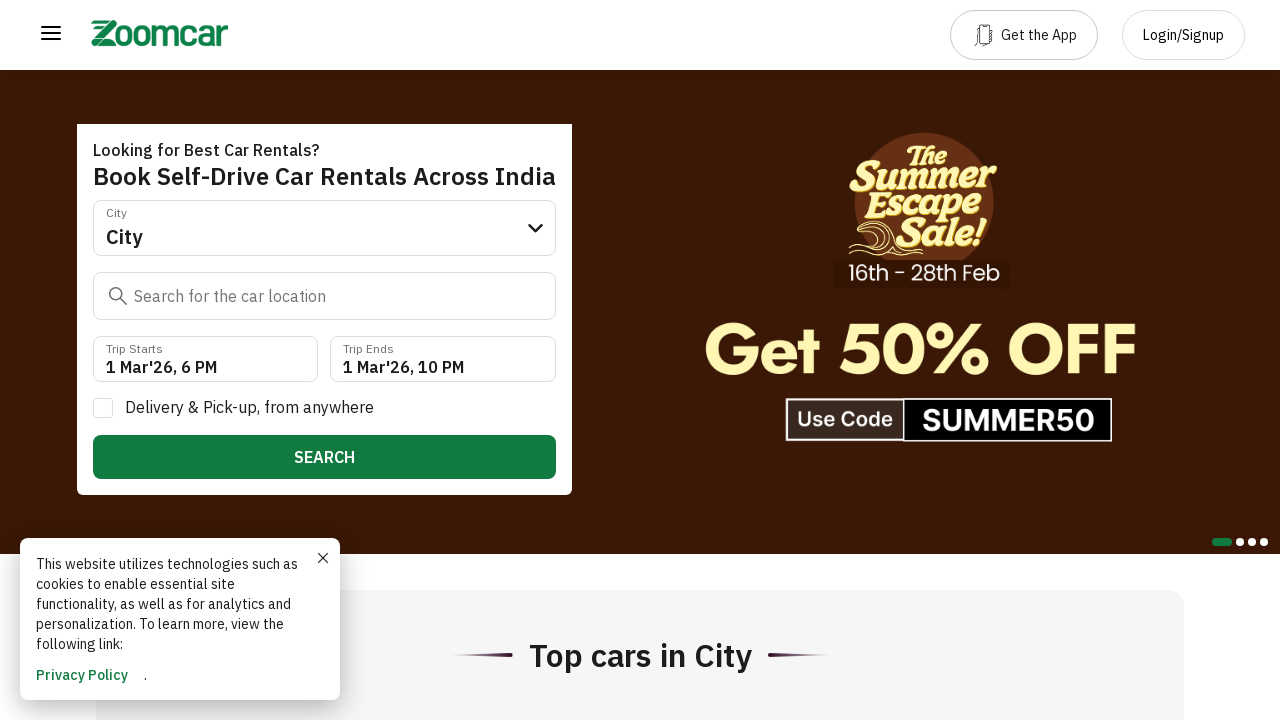

Refreshed the Zoomcar homepage
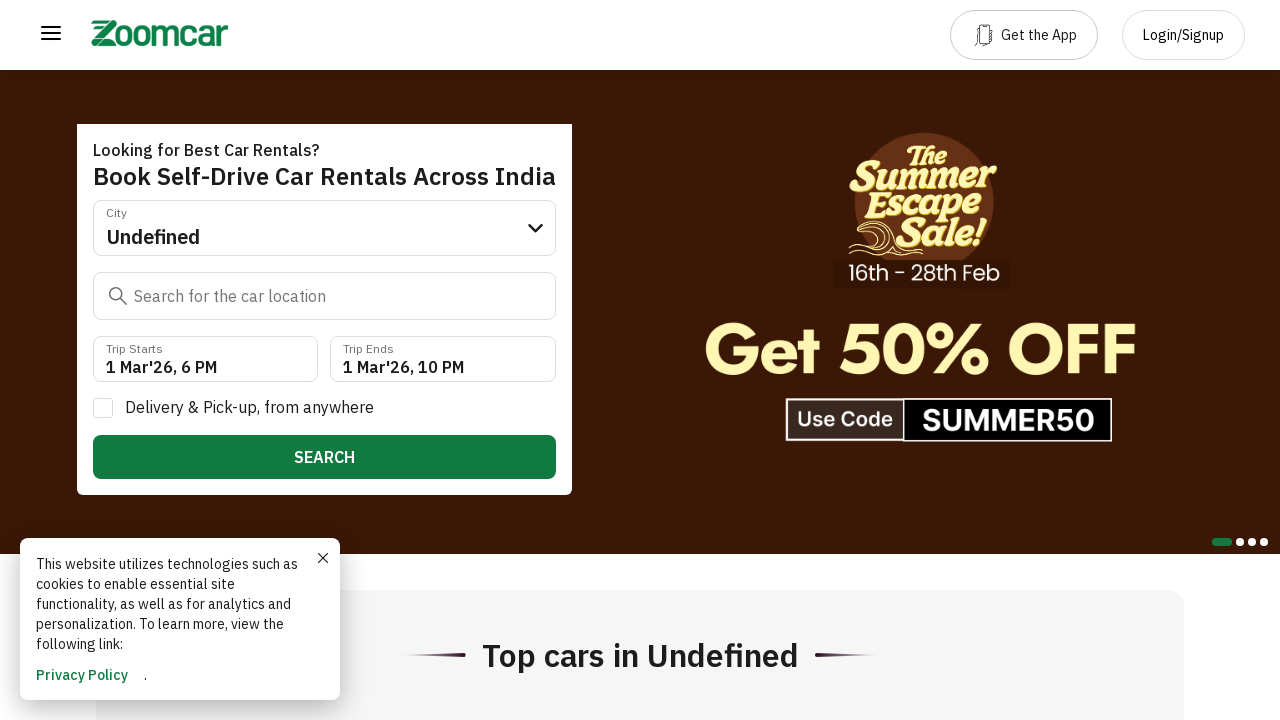

Error: Promotional image/banner element not found on home page
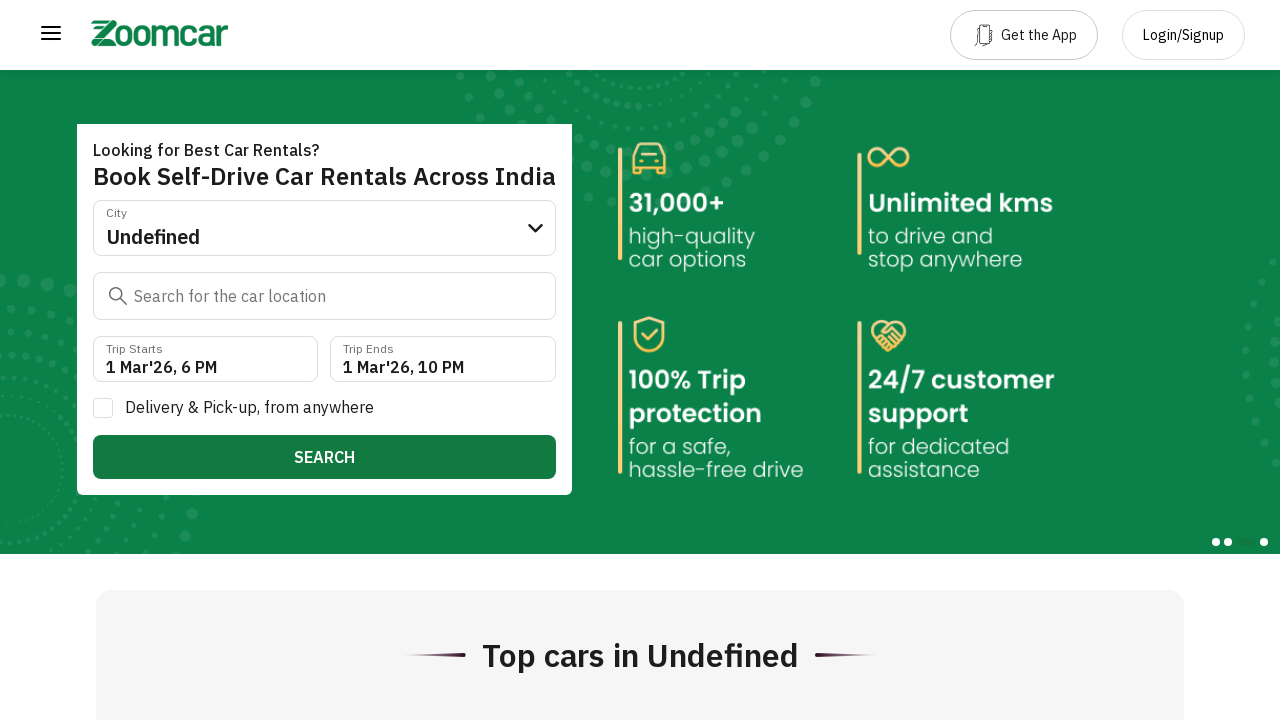

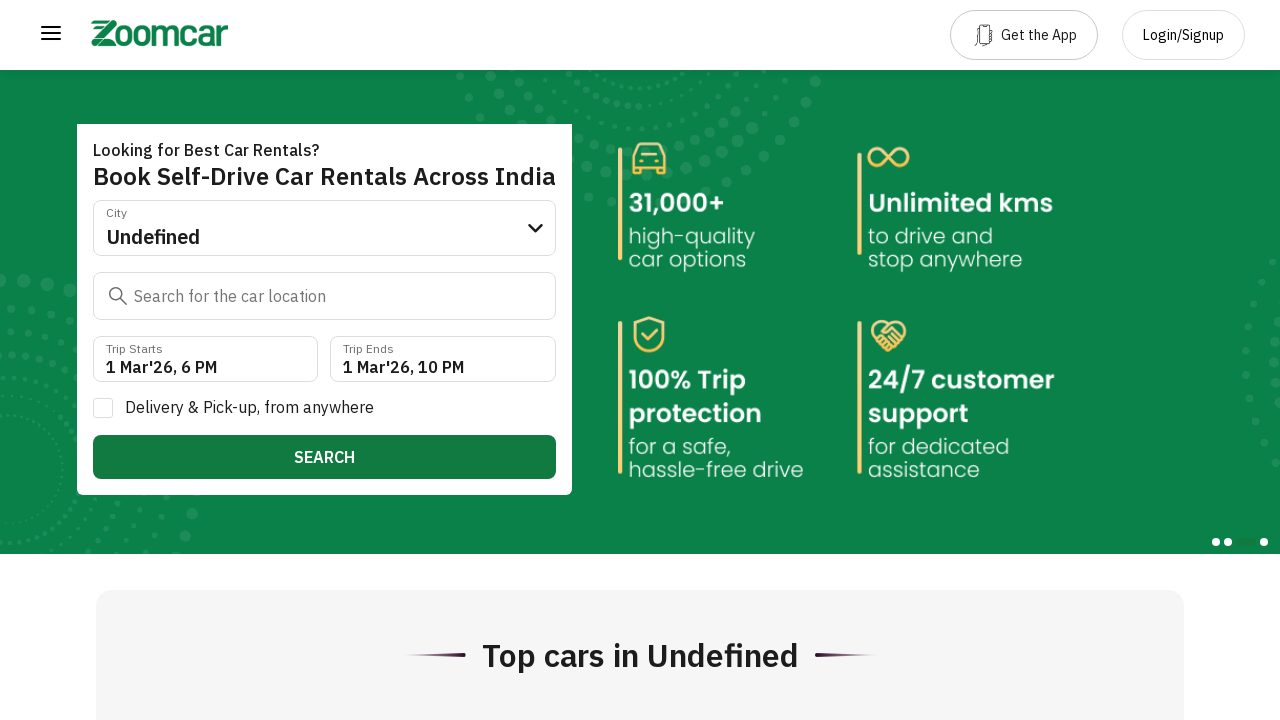